Tests the add/remove elements functionality by clicking the "Add Element" button 5 times to create new delete buttons, then verifies the elements were added

Starting URL: http://the-internet.herokuapp.com/add_remove_elements/

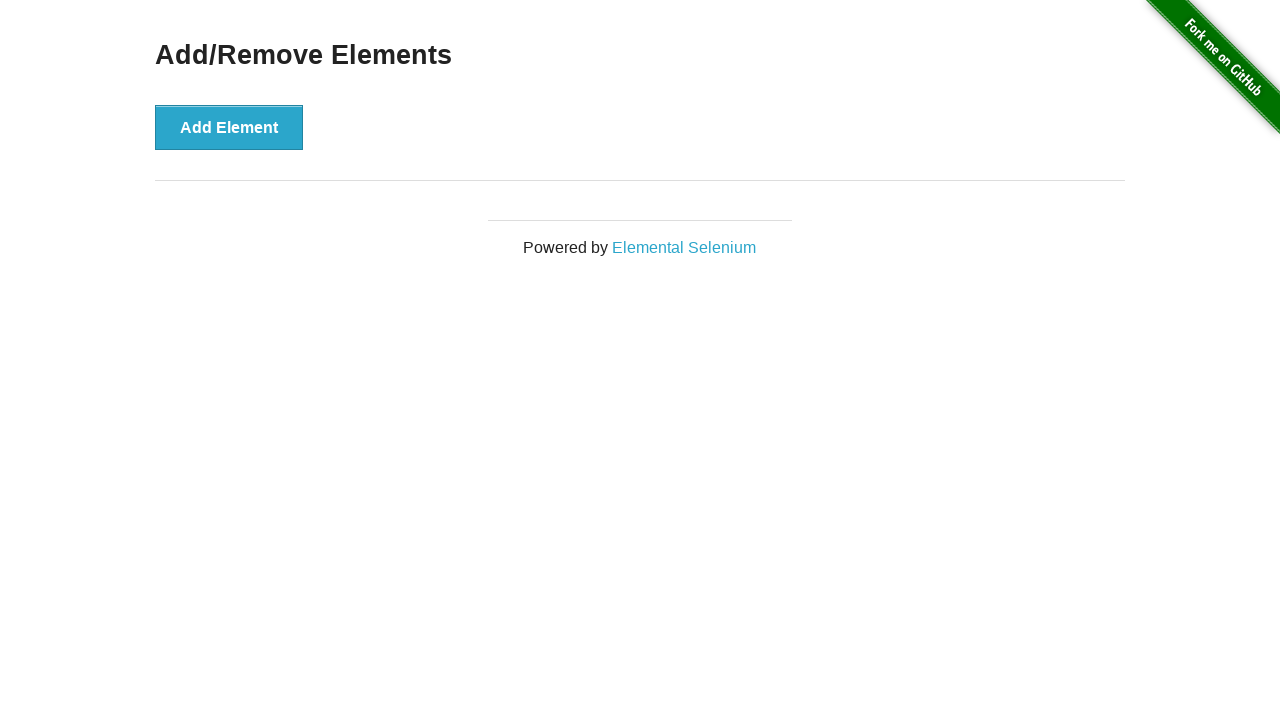

Navigated to add/remove elements page
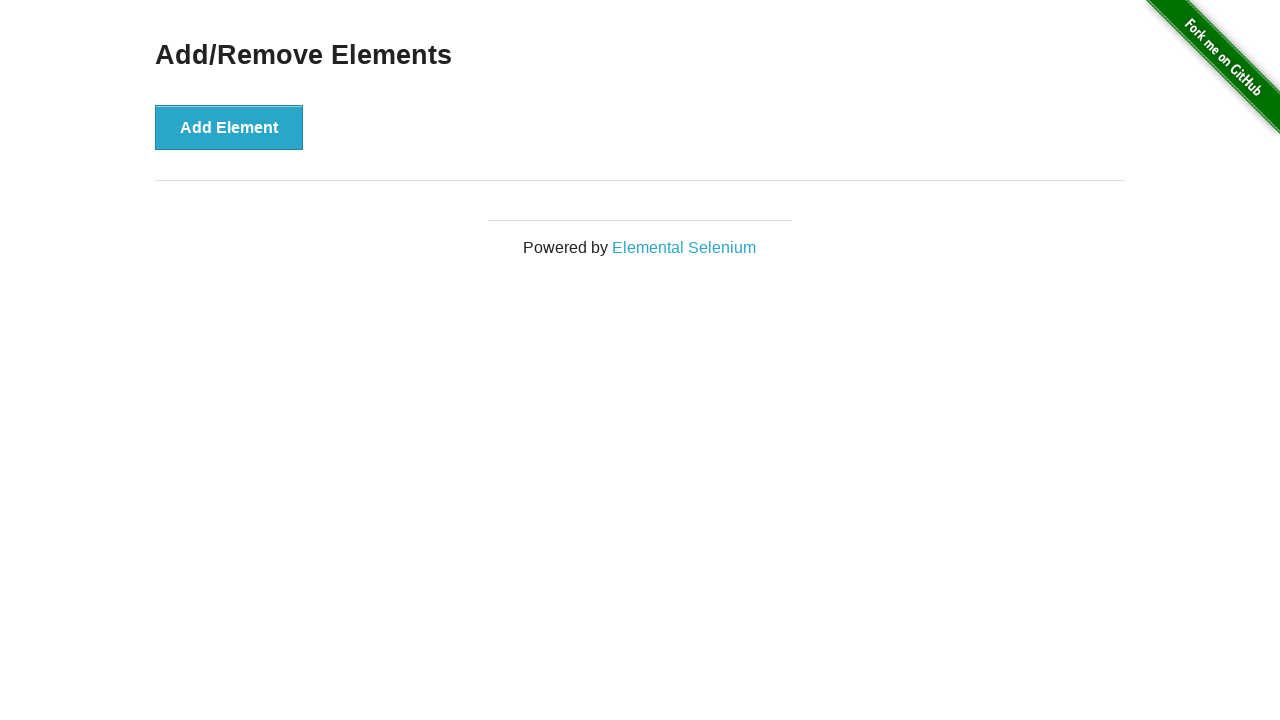

Clicked 'Add Element' button at (229, 127) on button[onclick='addElement()']
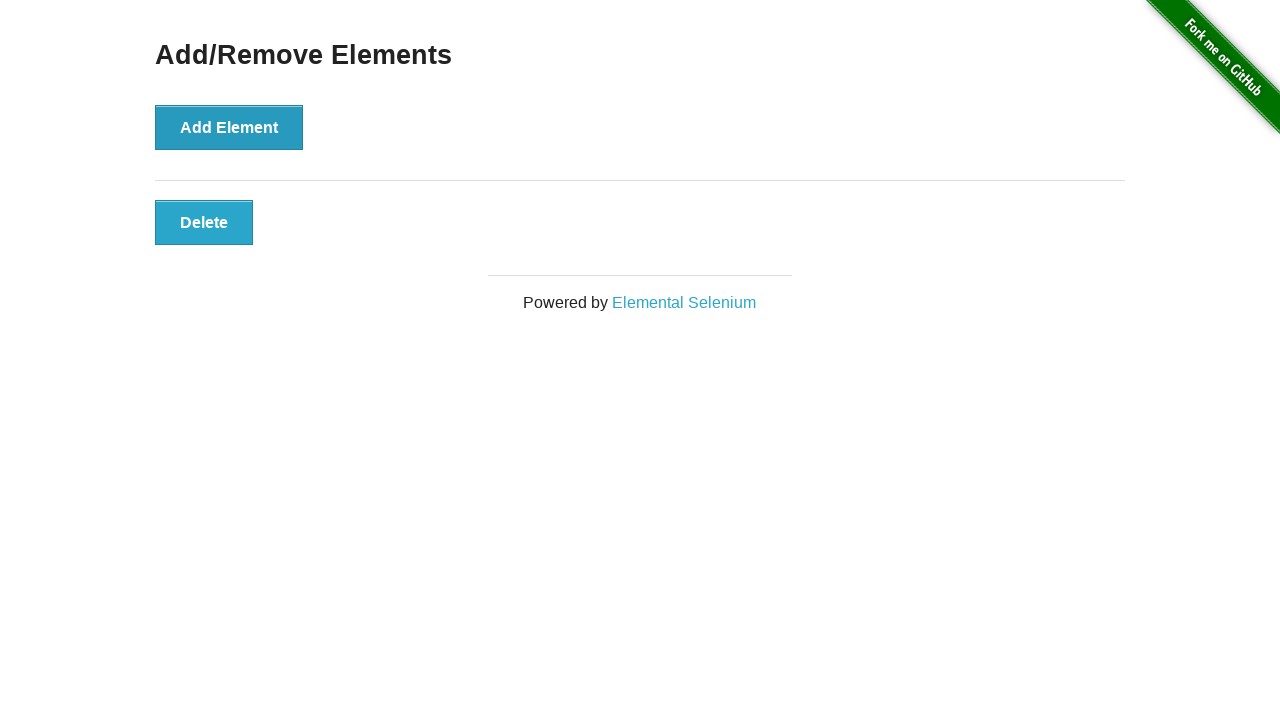

Clicked 'Add Element' button at (229, 127) on button[onclick='addElement()']
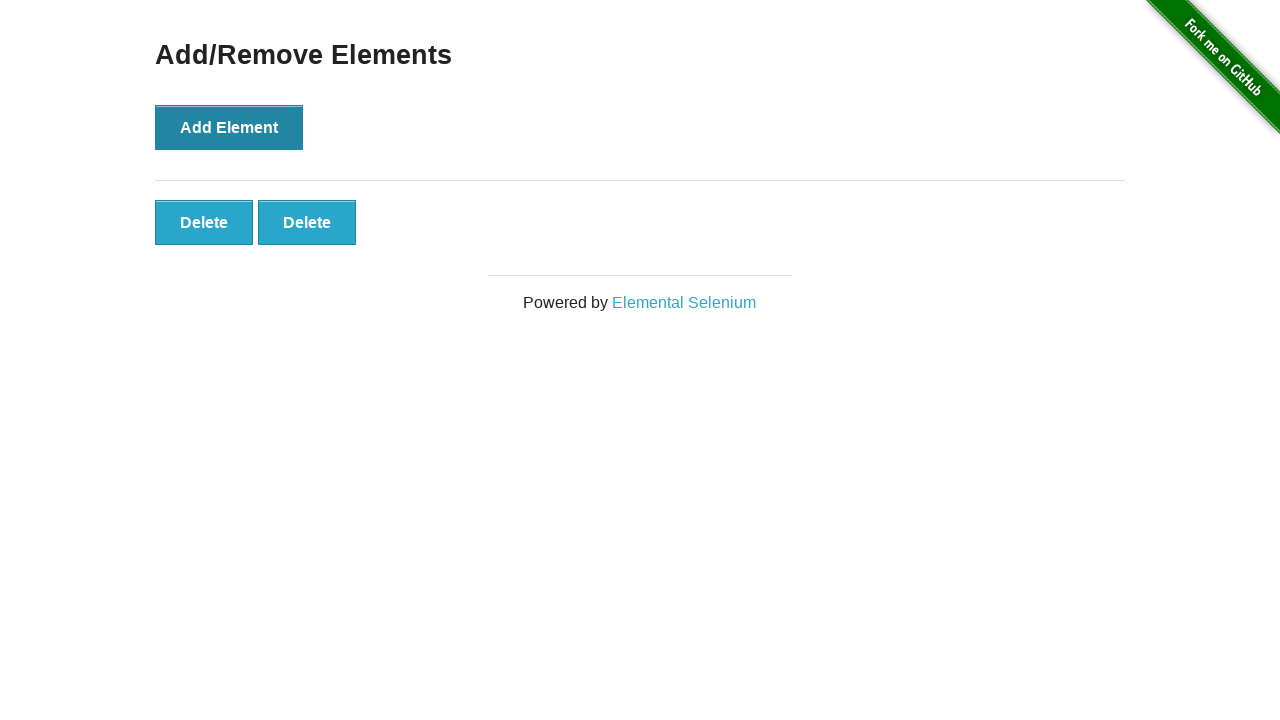

Clicked 'Add Element' button at (229, 127) on button[onclick='addElement()']
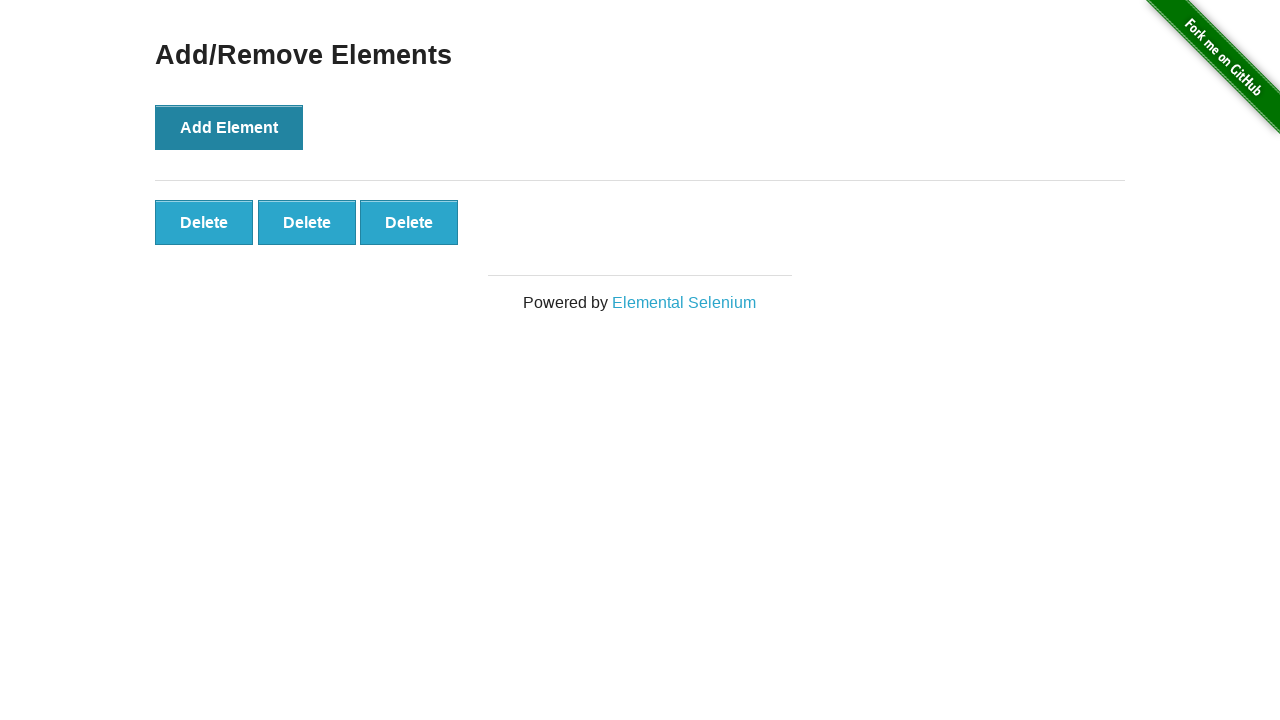

Clicked 'Add Element' button at (229, 127) on button[onclick='addElement()']
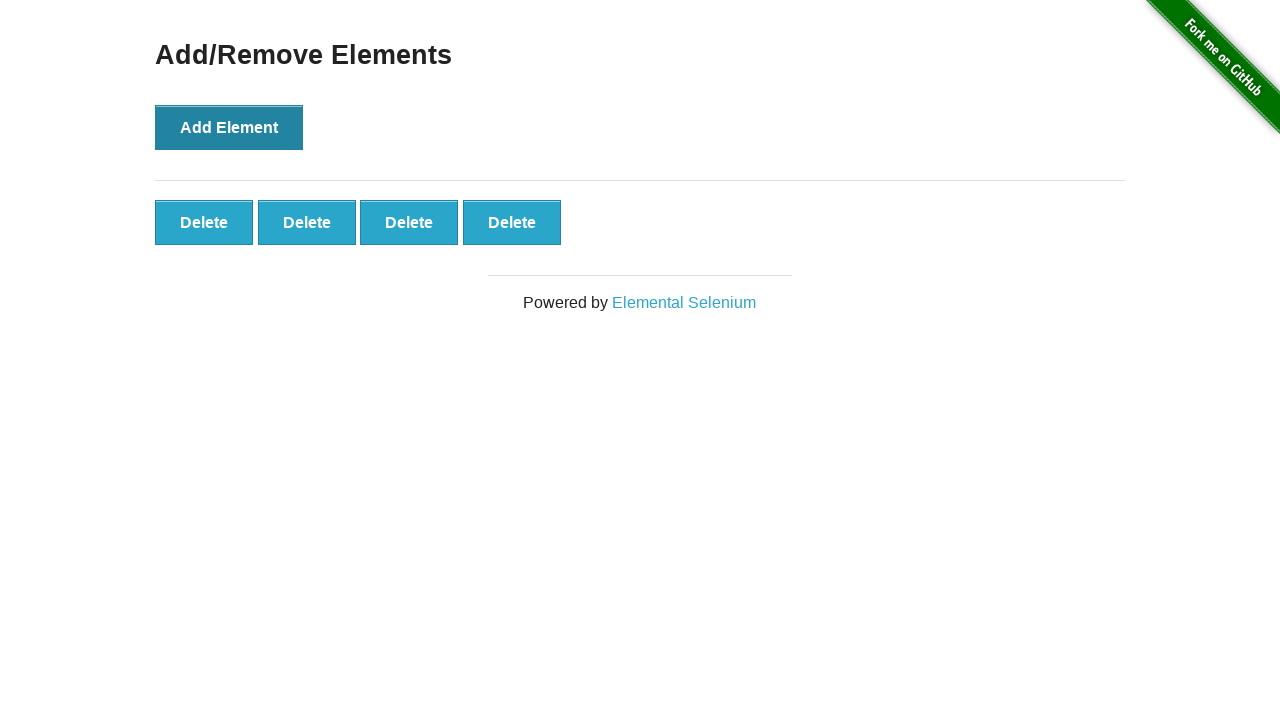

Clicked 'Add Element' button at (229, 127) on button[onclick='addElement()']
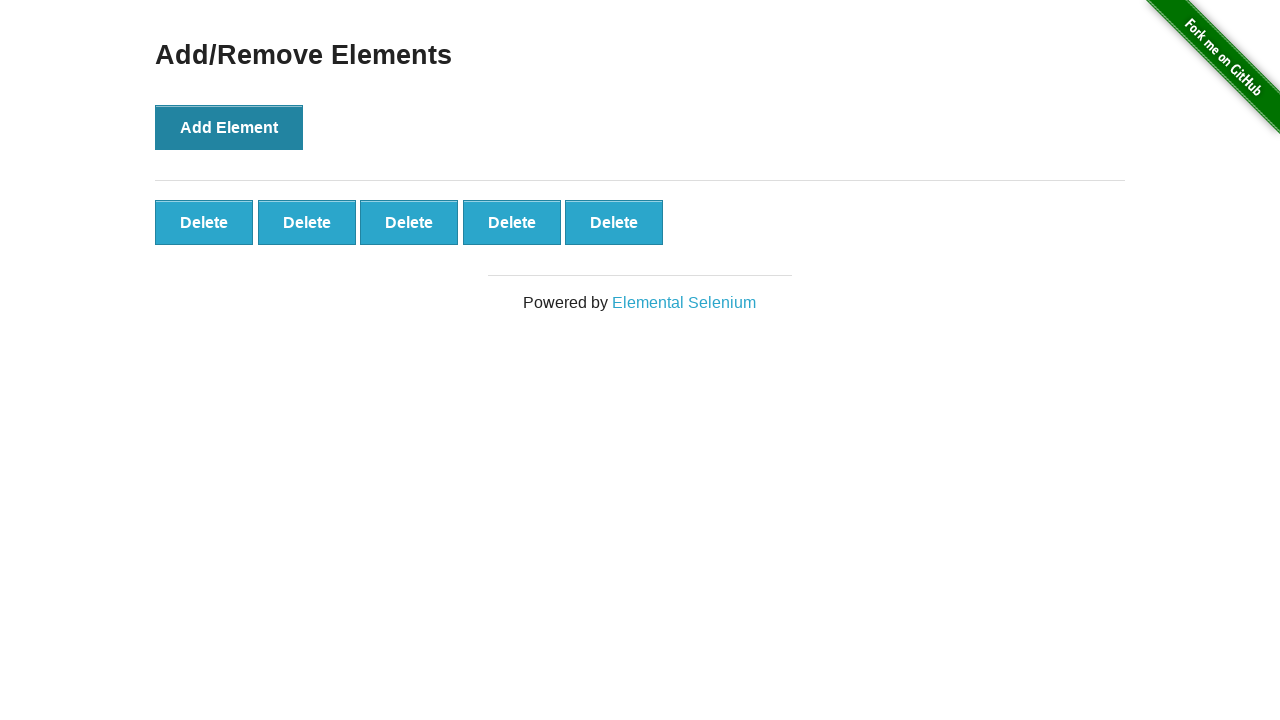

Delete buttons loaded and are visible
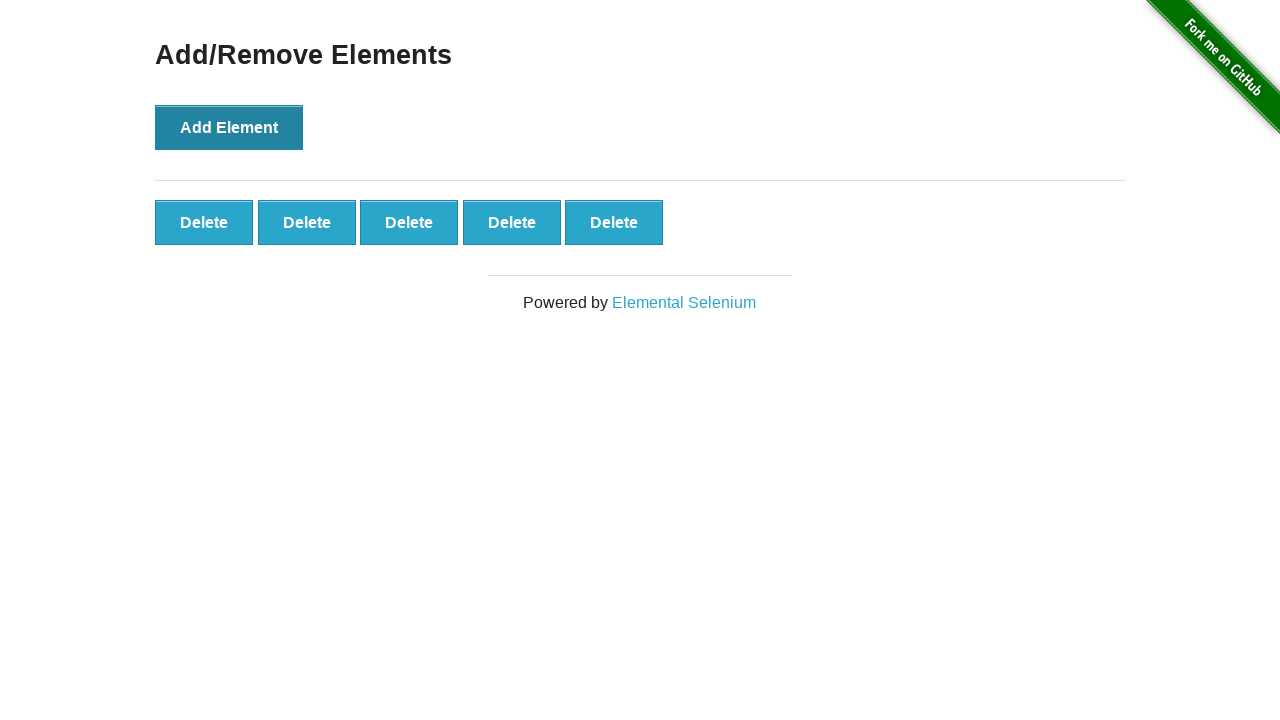

Verified that 5 delete buttons were successfully created
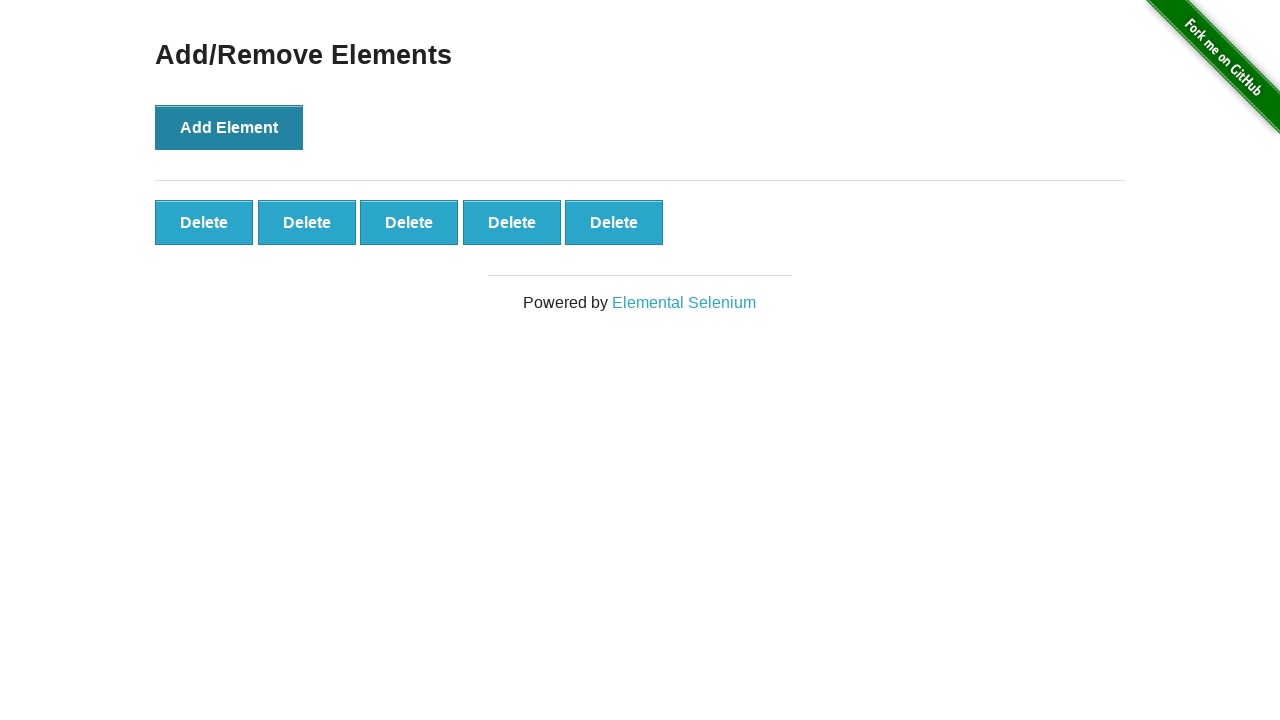

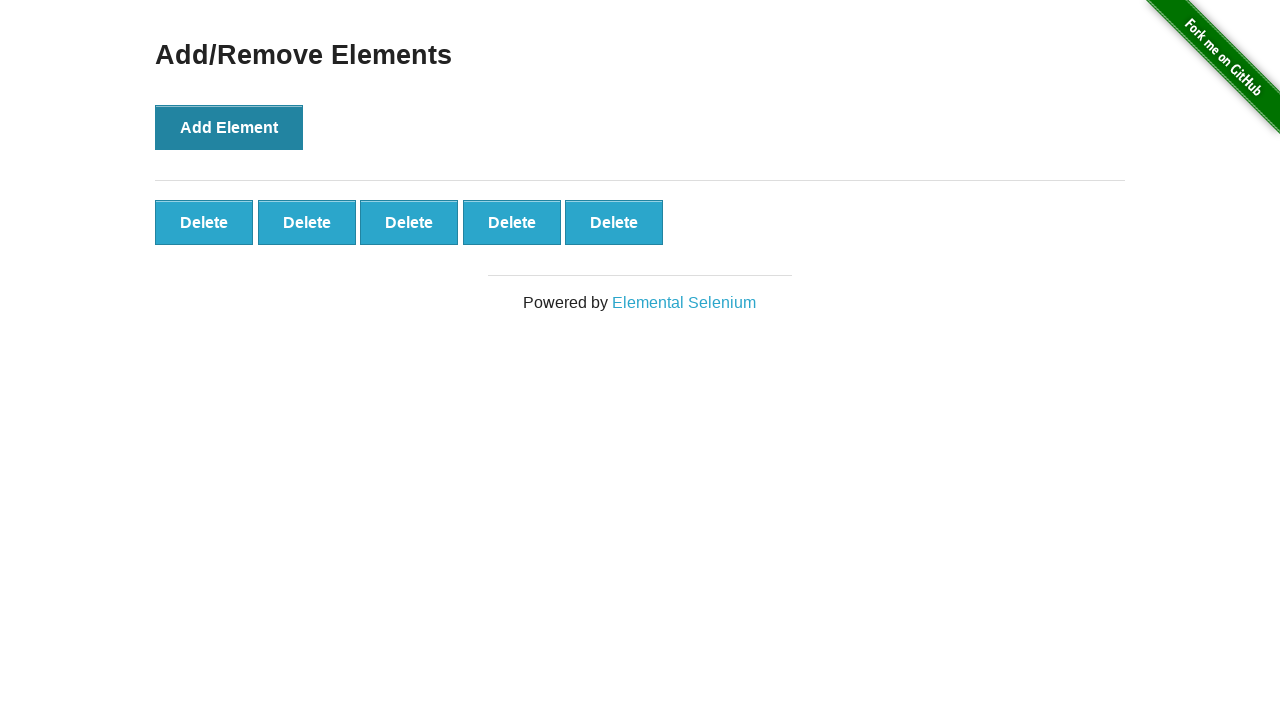